Tests resize functionality by dragging the resize handle of an element within an iframe

Starting URL: http://jqueryui.com/resizable/

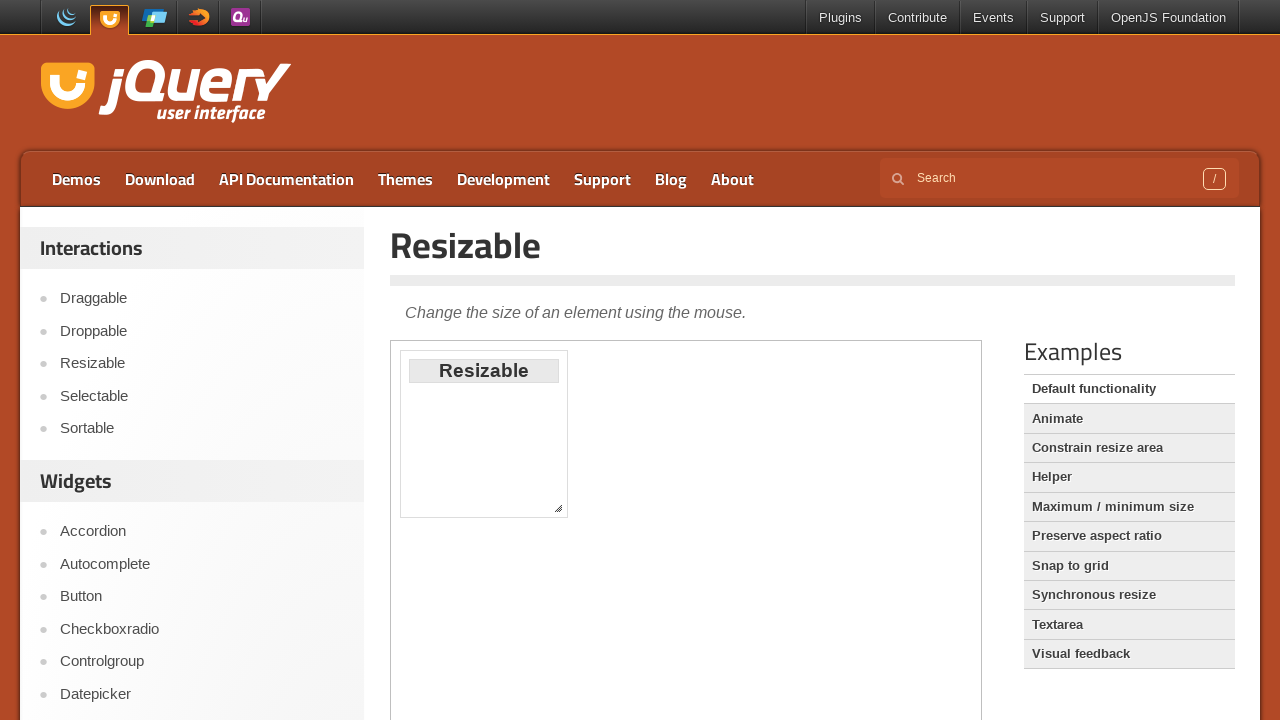

Located demo iframe for resizable element
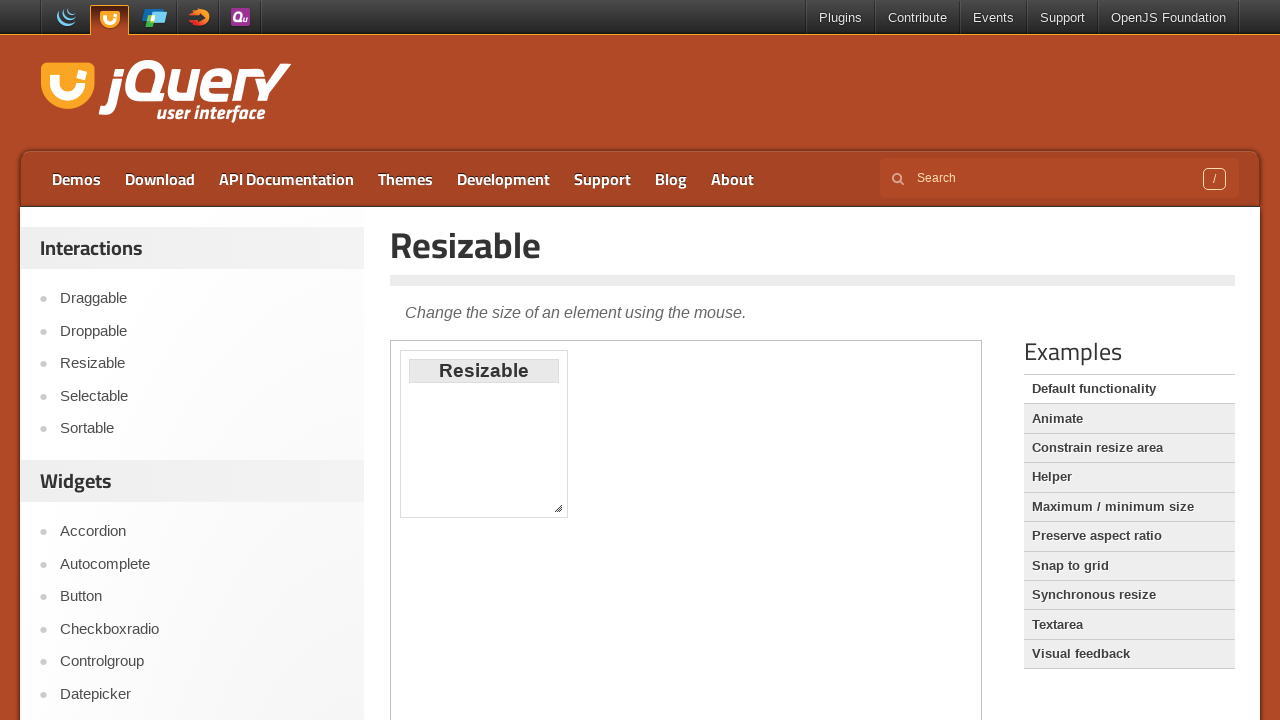

Located resize handle element (southeast corner)
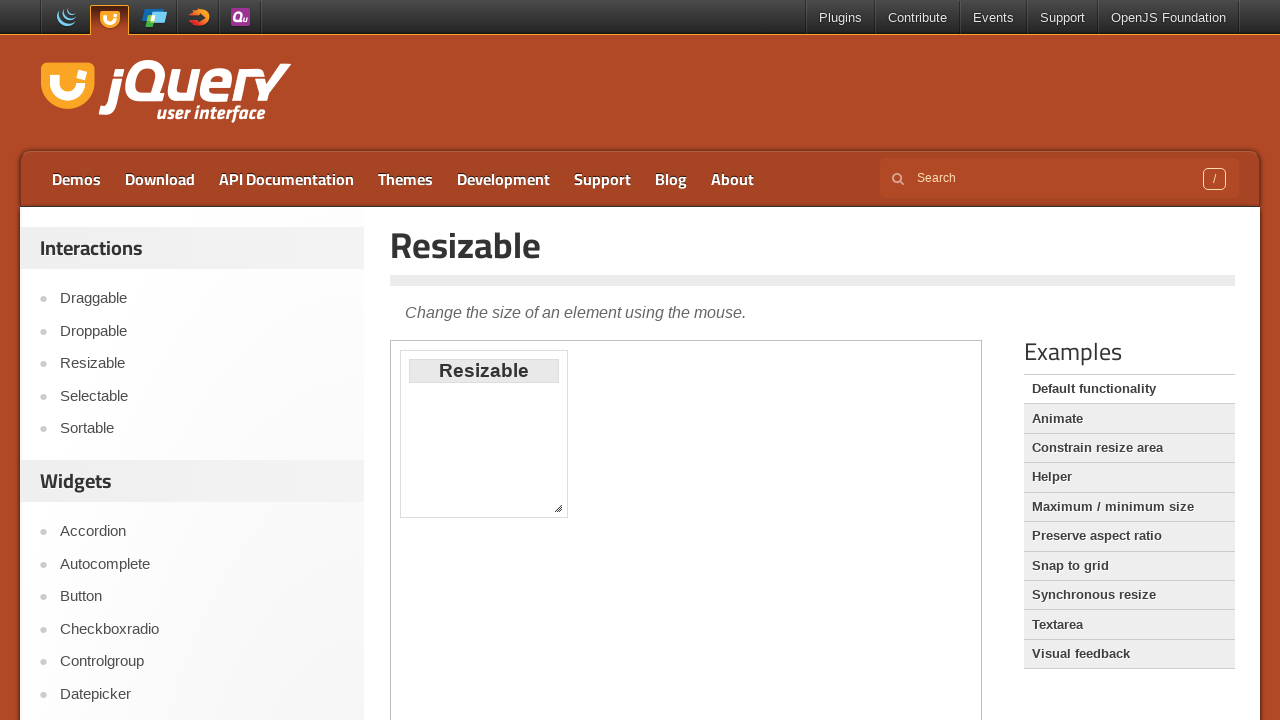

Retrieved bounding box of resize handle
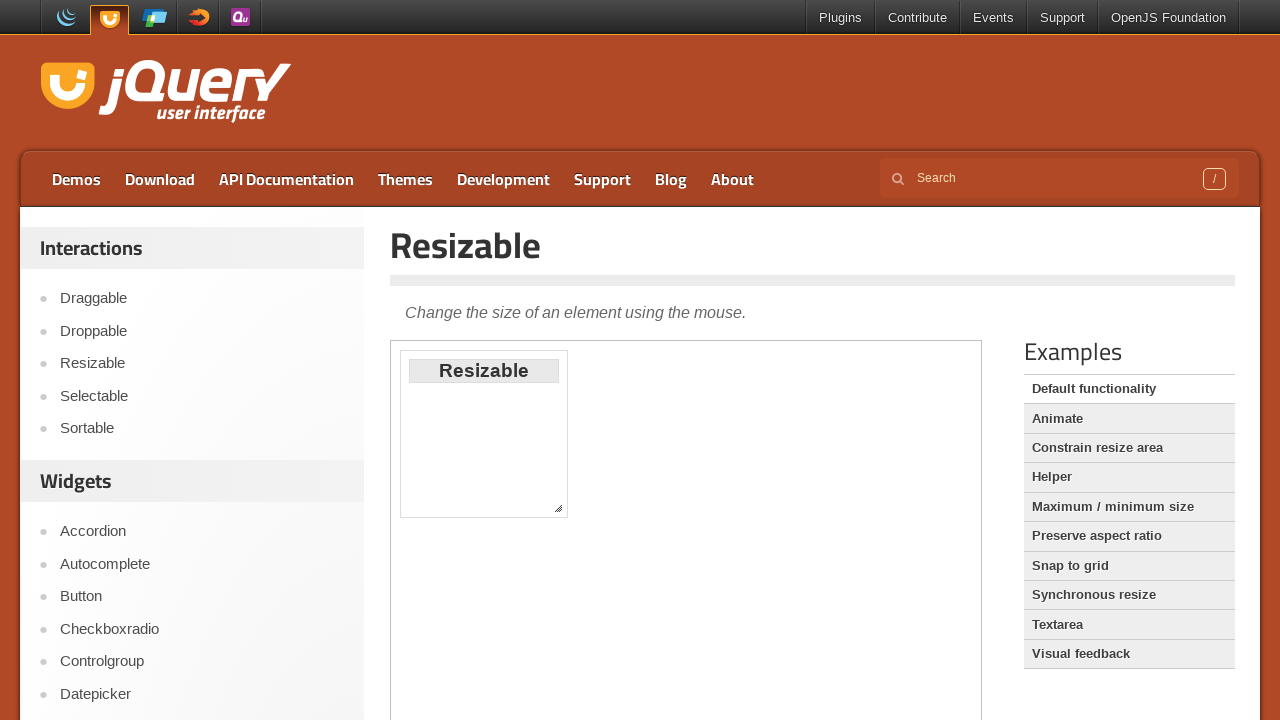

Moved mouse to center of resize handle at (558, 508)
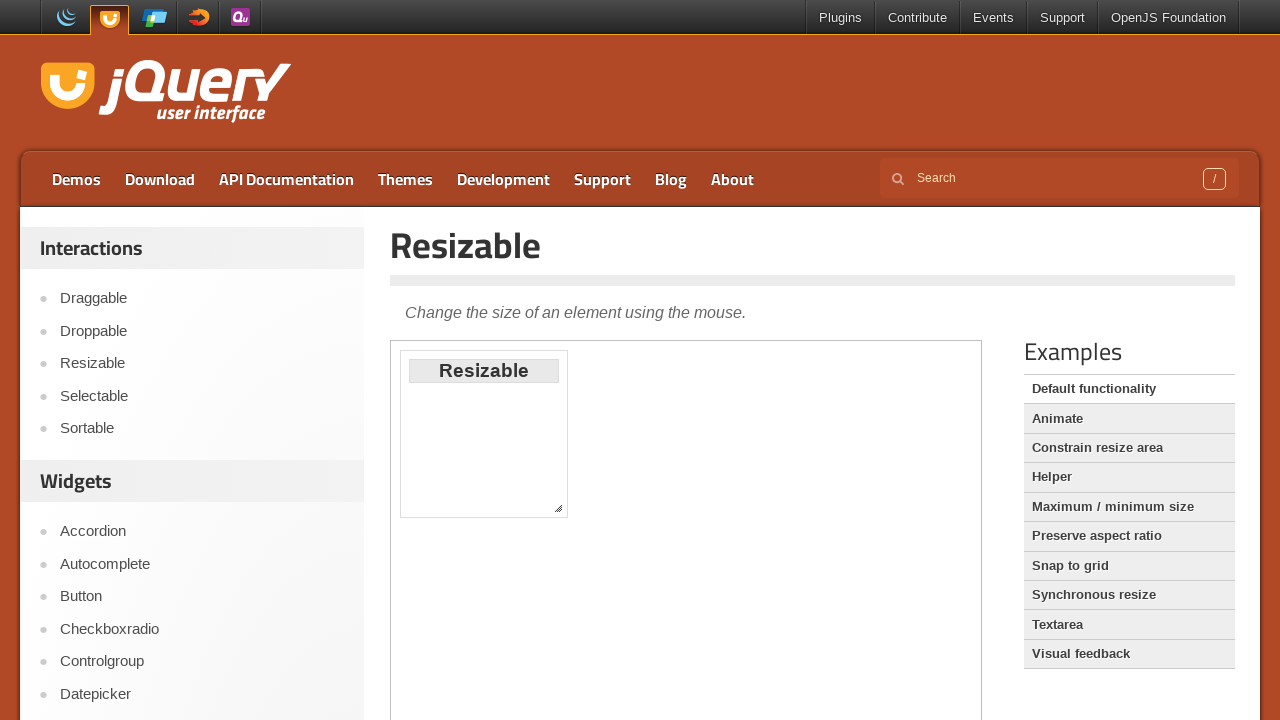

Pressed mouse button down on resize handle at (558, 508)
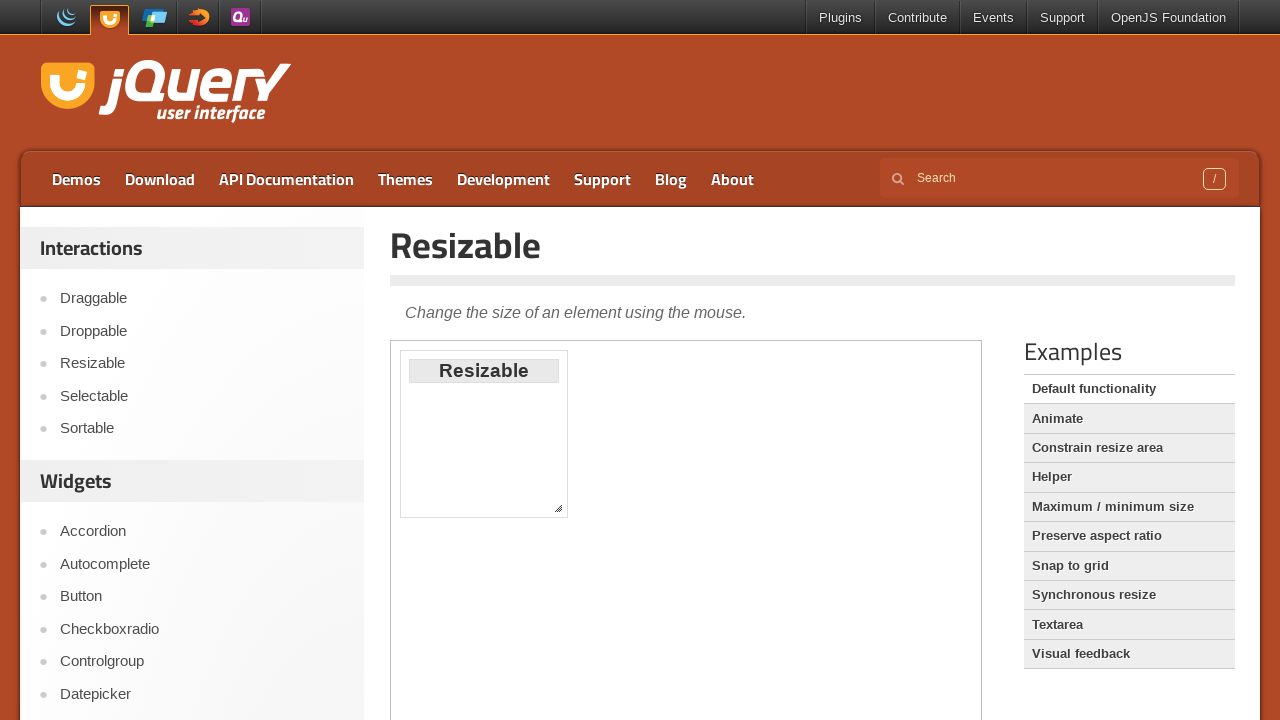

Dragged resize handle 100px right and 200px down at (650, 700)
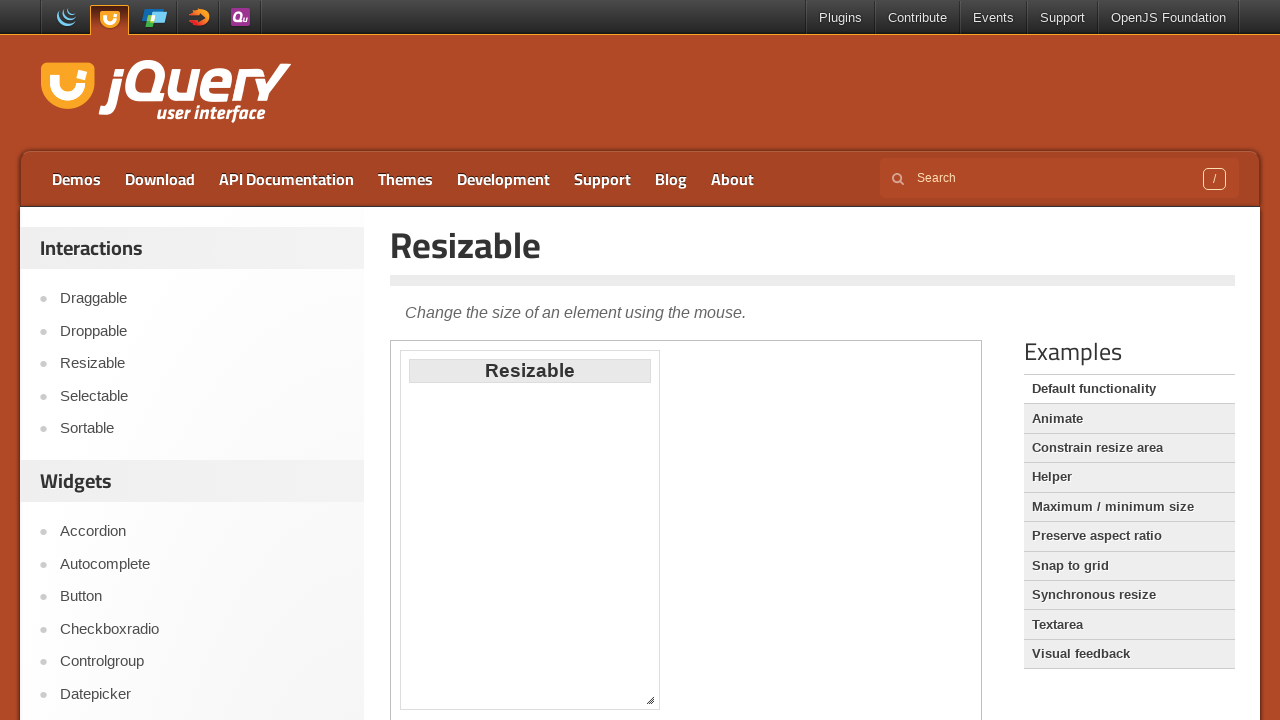

Released mouse button to complete resize operation at (650, 700)
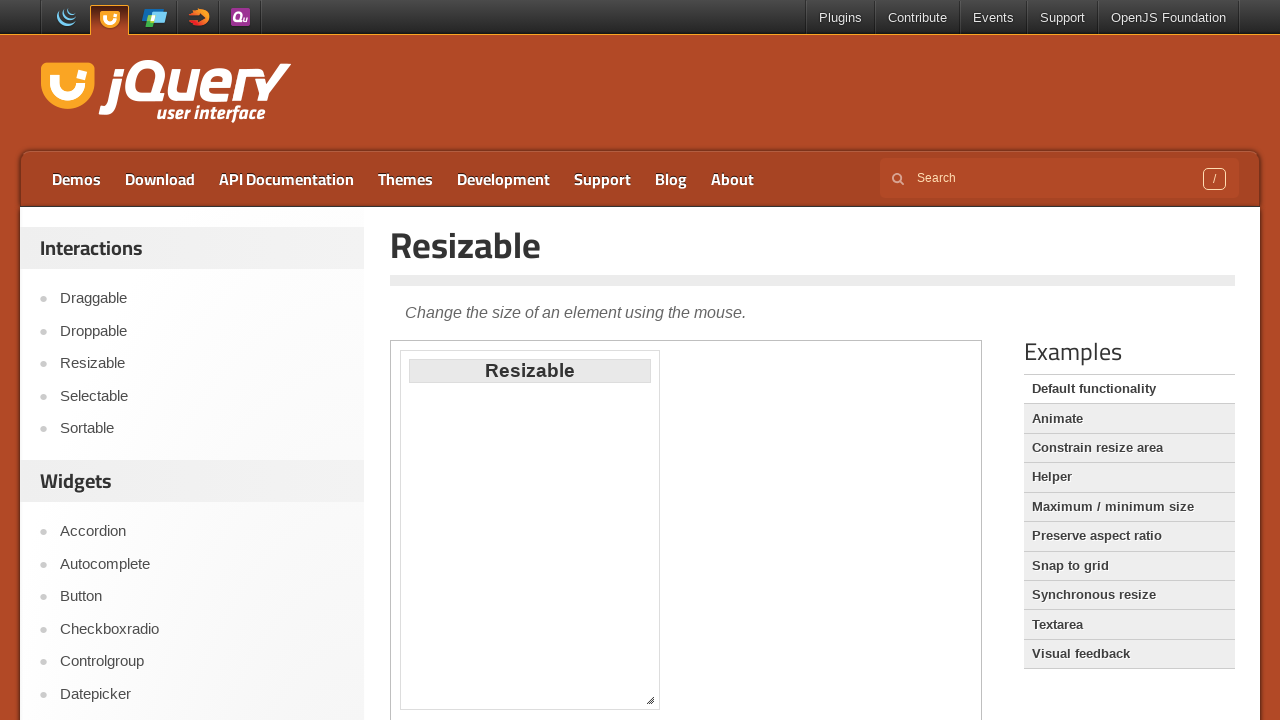

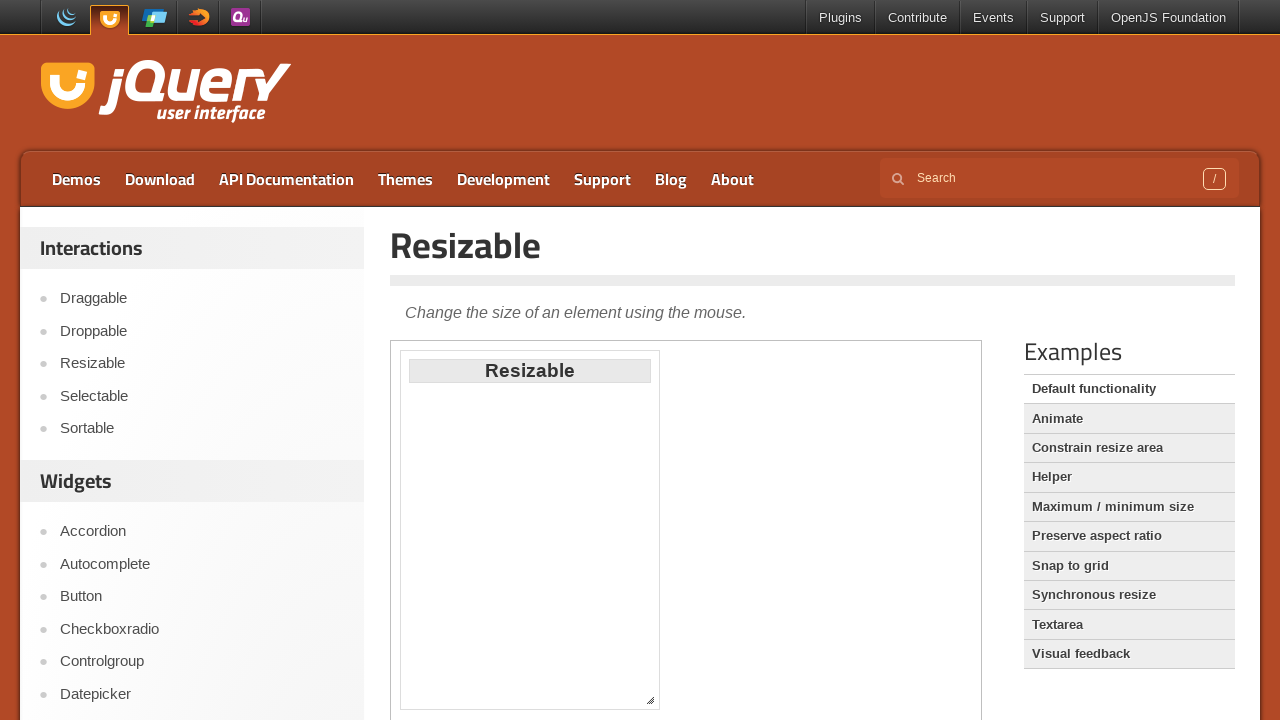